Tests JavaScript alert functionality by entering text in a name field, clicking a button to trigger an alert, verifying the alert contains the entered text, and accepting the alert.

Starting URL: https://rahulshettyacademy.com/AutomationPractice/

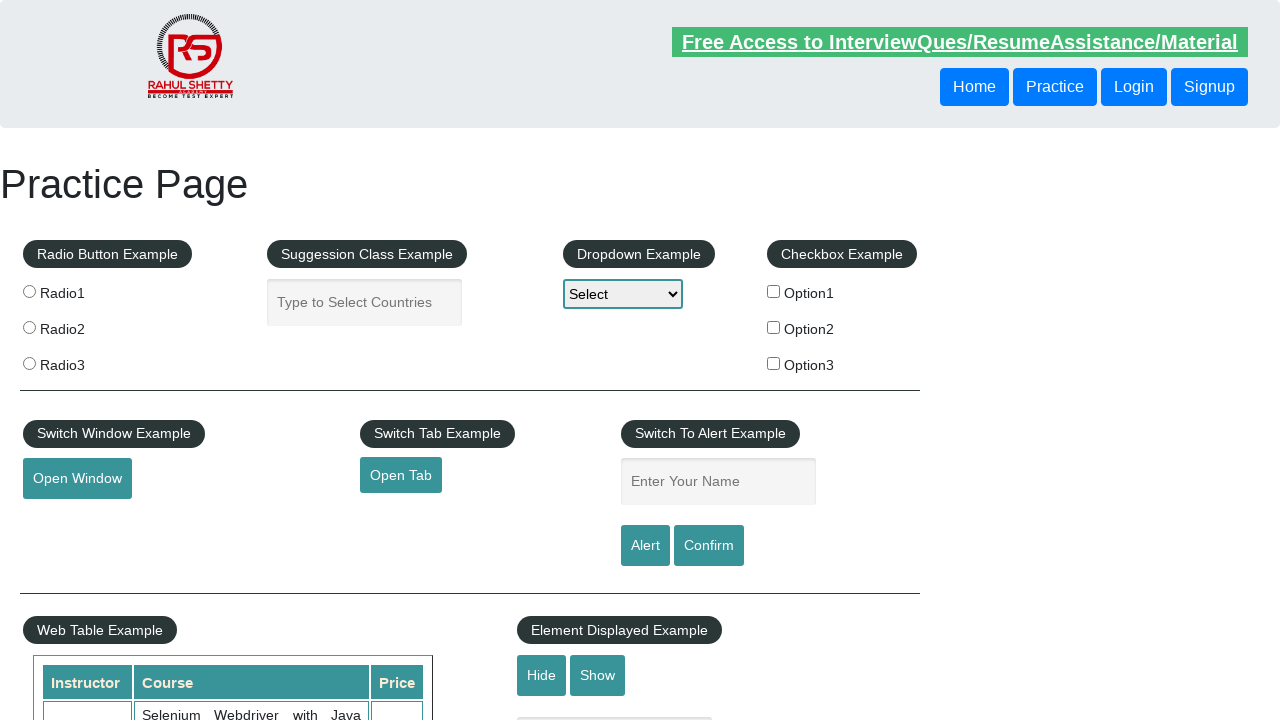

Filled name input field with 'Option3' on input[name='enter-name']
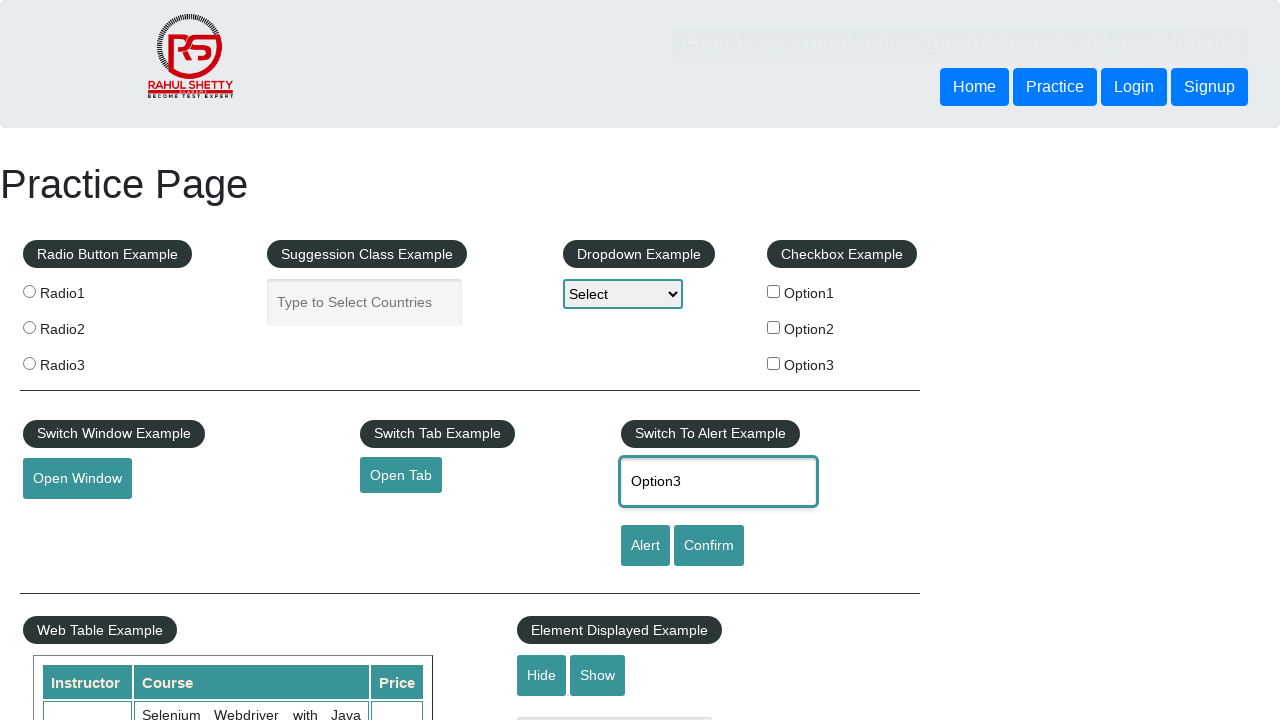

Clicked Alert button to trigger JavaScript alert at (645, 546) on input[value='Alert']
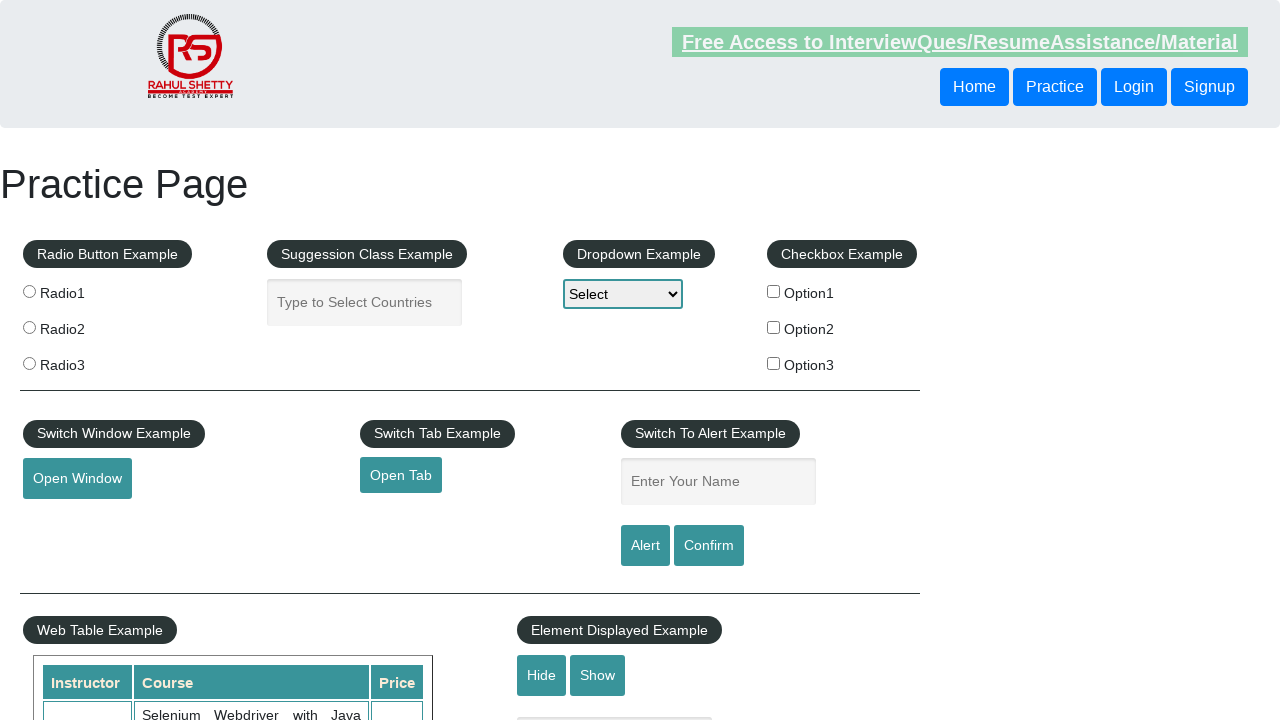

Set up initial dialog handler to accept alerts
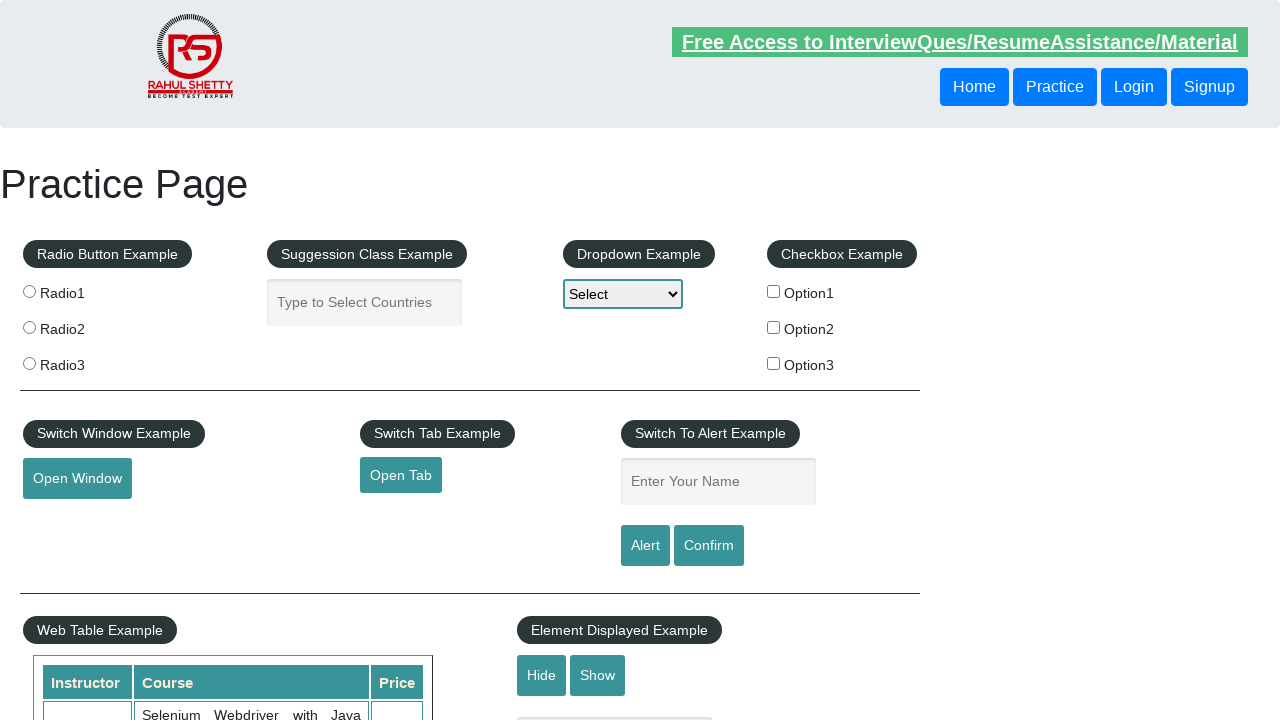

Set up dialog handler to verify alert message contains 'Option3'
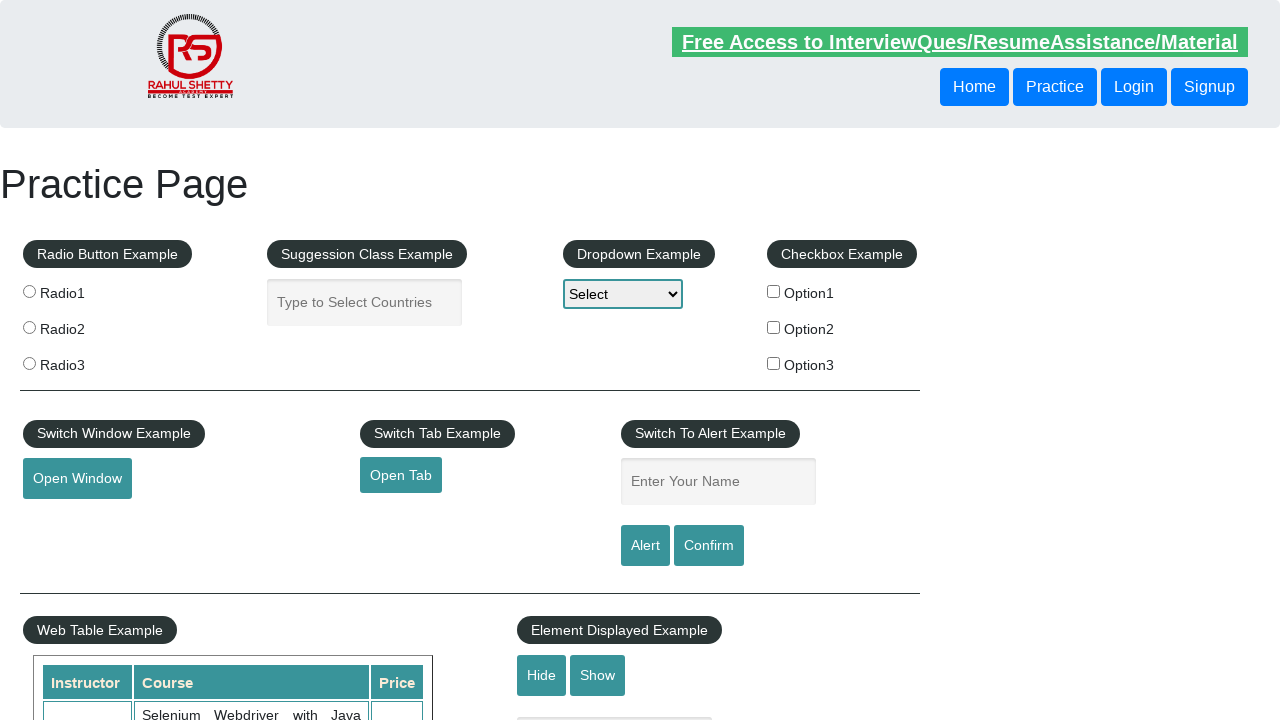

Filled name input field again with 'Option3' on input[name='enter-name']
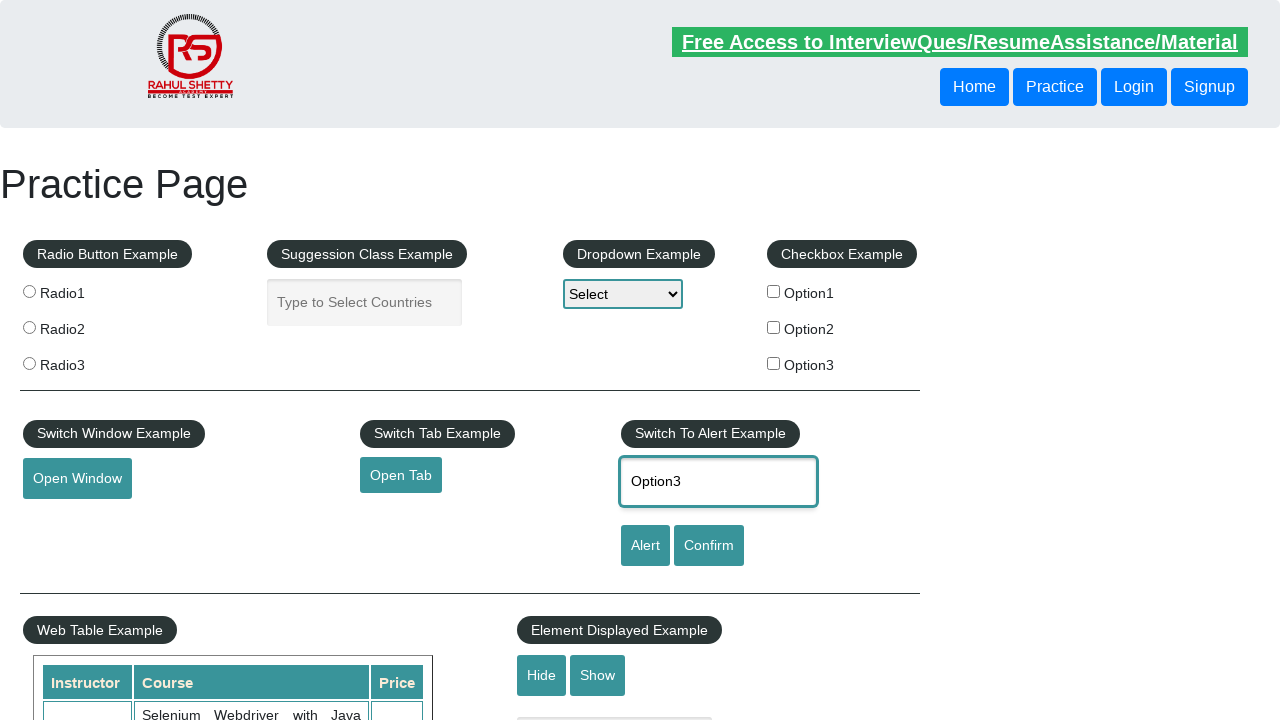

Clicked Alert button again to trigger alert with validation handler at (645, 546) on input[value='Alert']
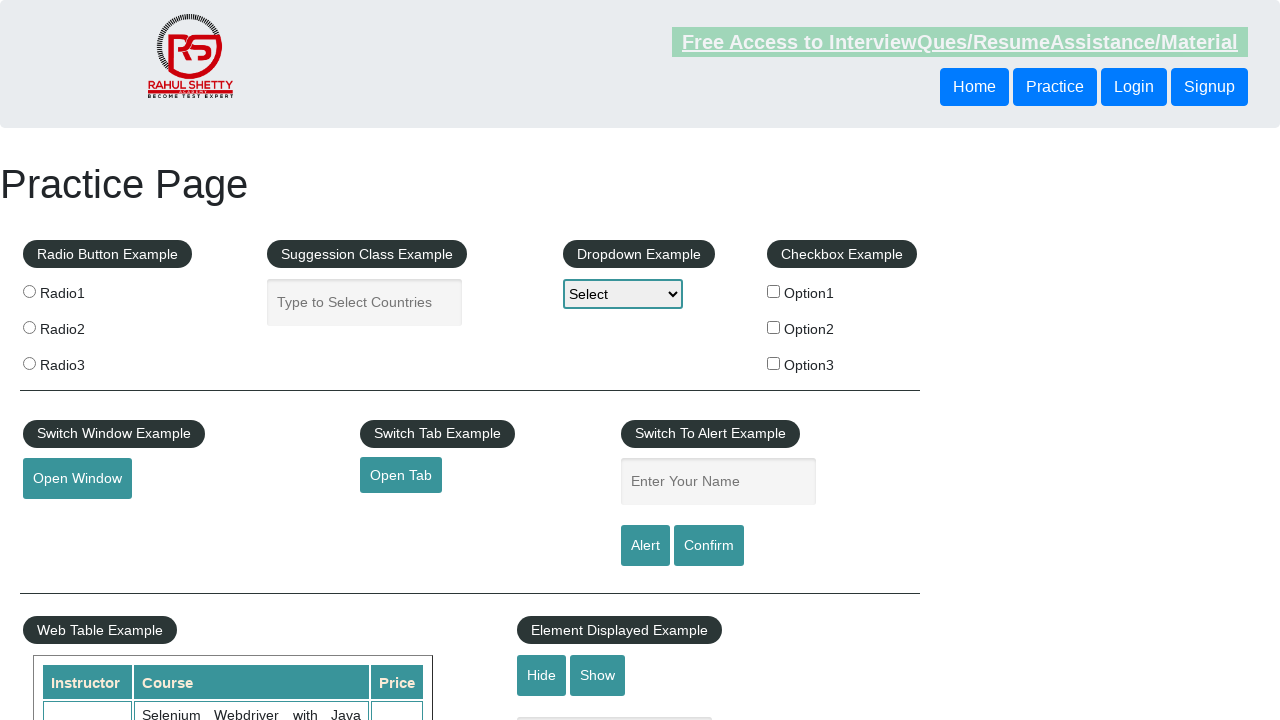

Waited for alert to be processed and accepted
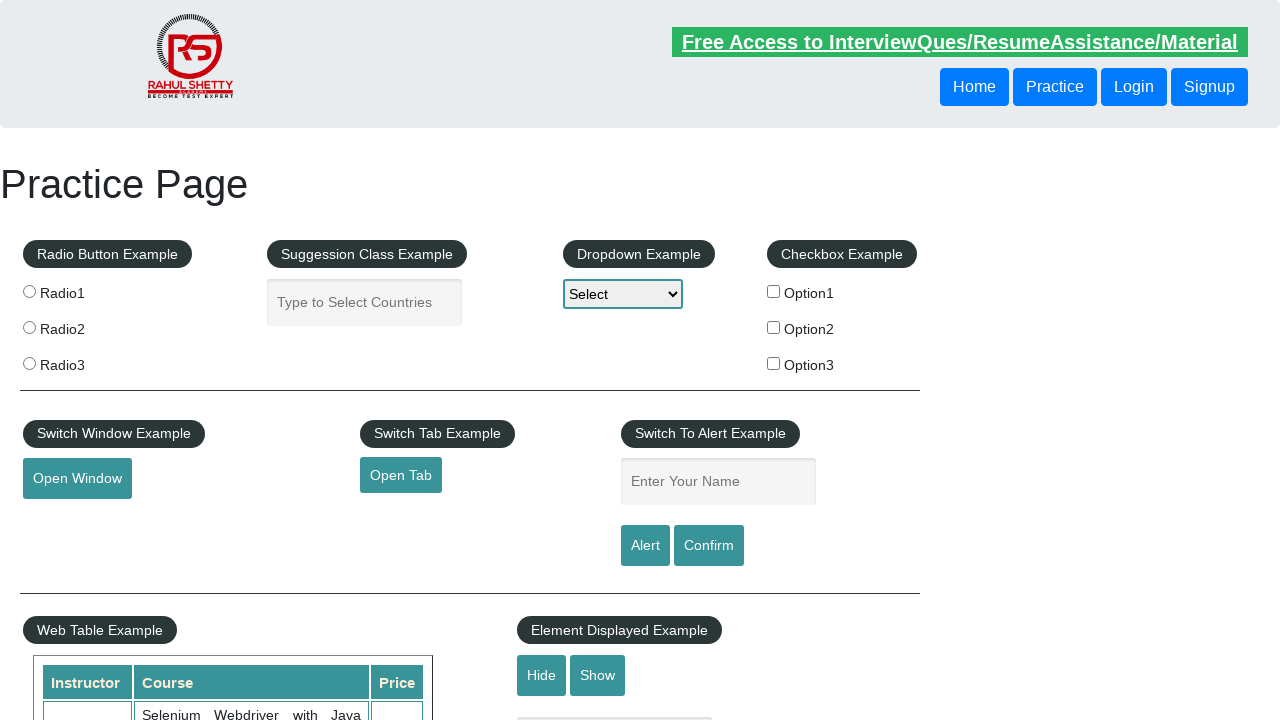

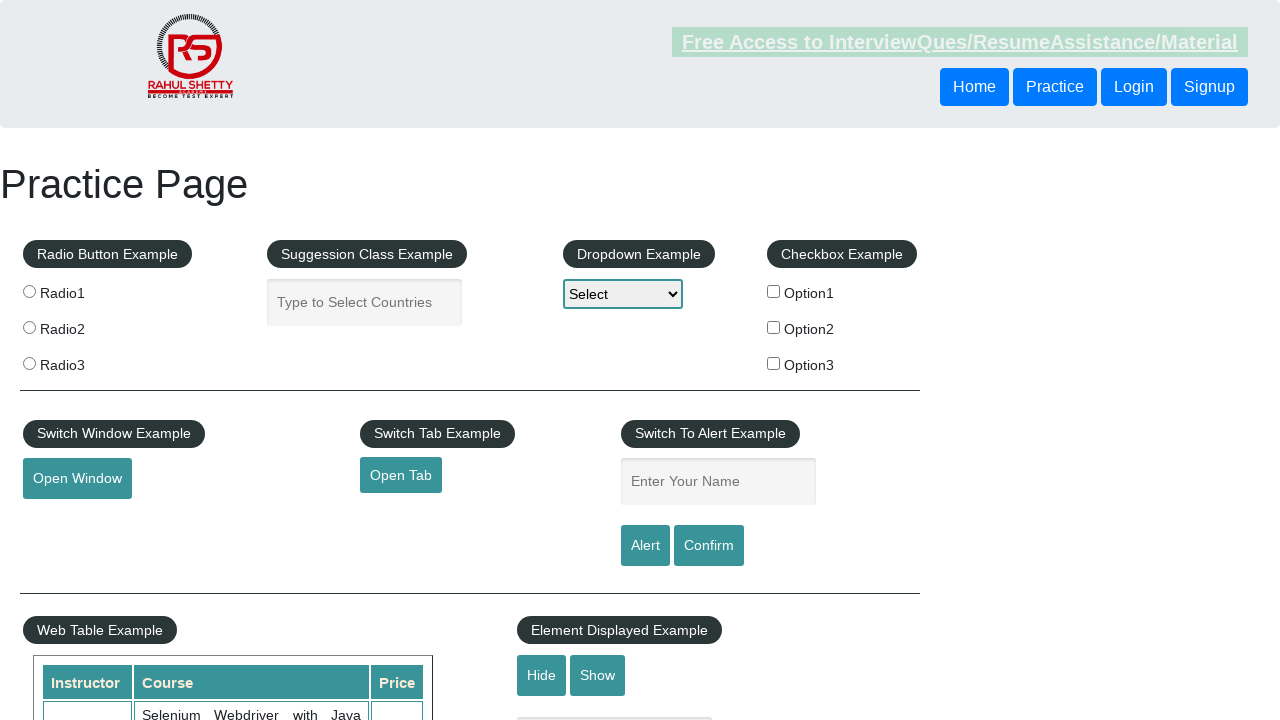